Tests creating a new place on Navigator.ba by opening the create form, entering a place name, selecting a category, and submitting the form.

Starting URL: http://www.navigator.ba/#/categories

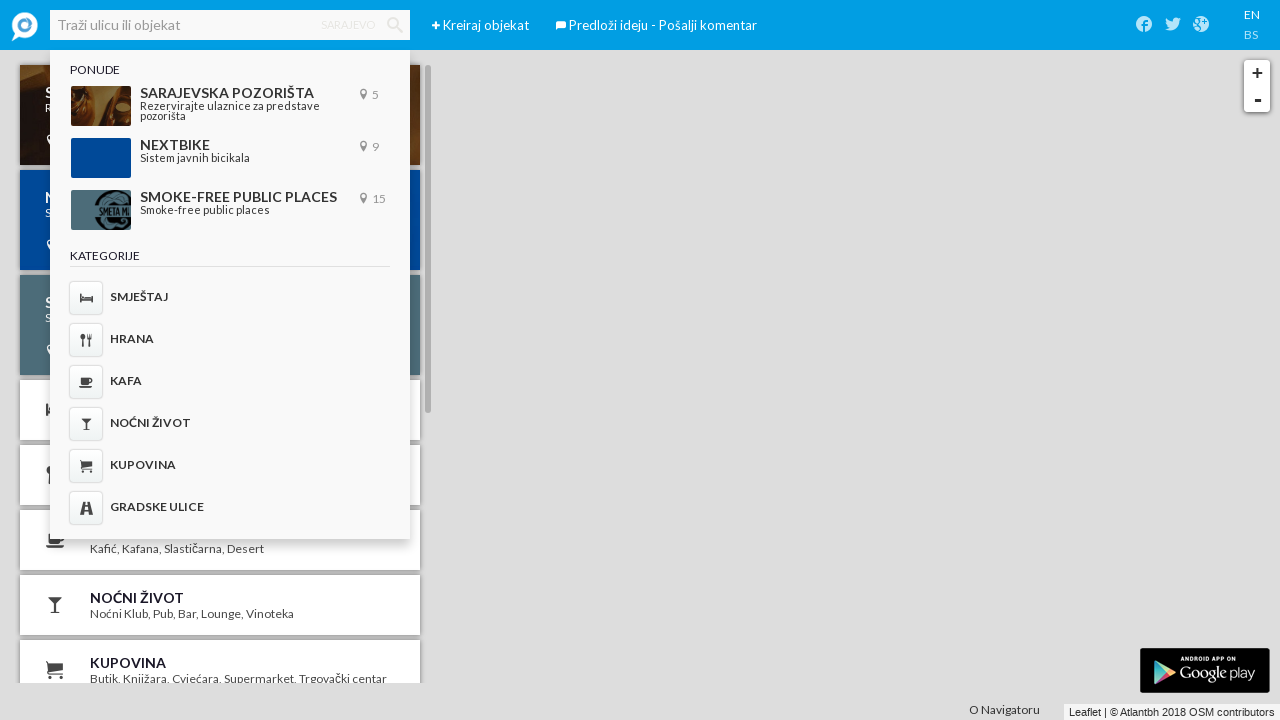

Clicked the 'Create place' button (plus icon) at (436, 26) on span.iconav-plus
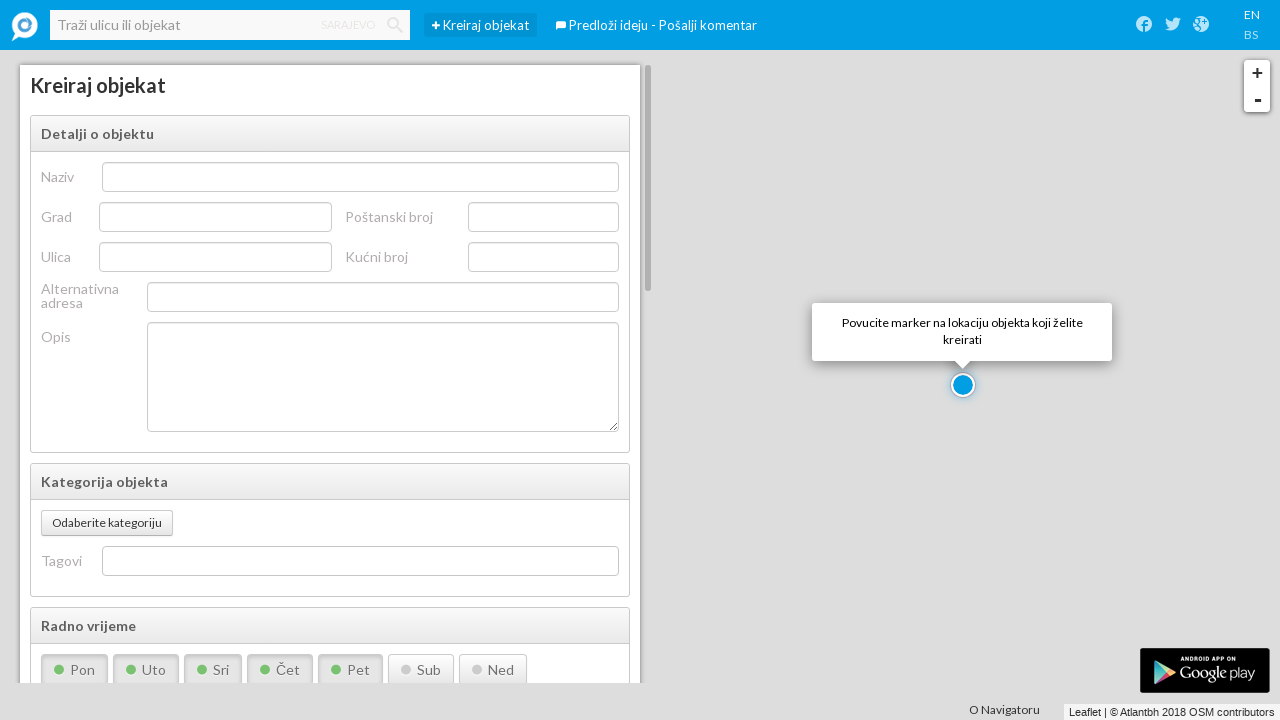

Entered place name 'Ortakoy' in the name field on input#poi_name
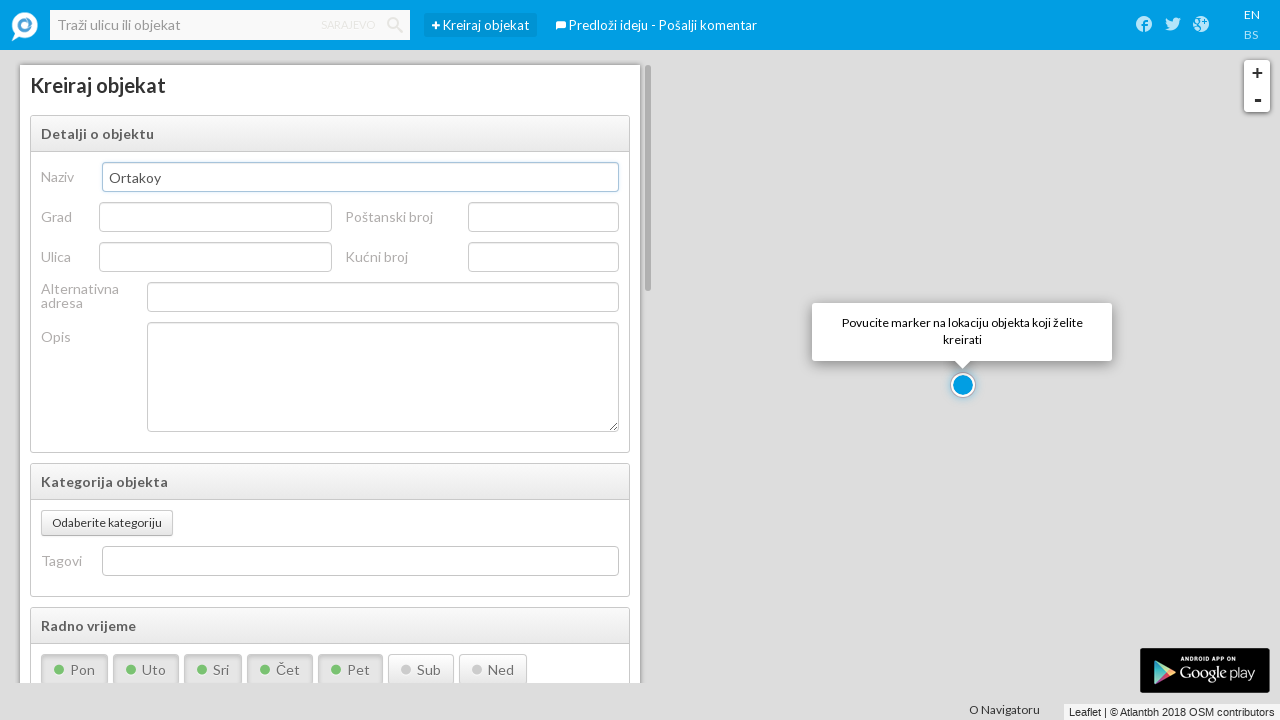

Clicked the 'Categories' button at (107, 523) on button.ember-view.btn.btn-small
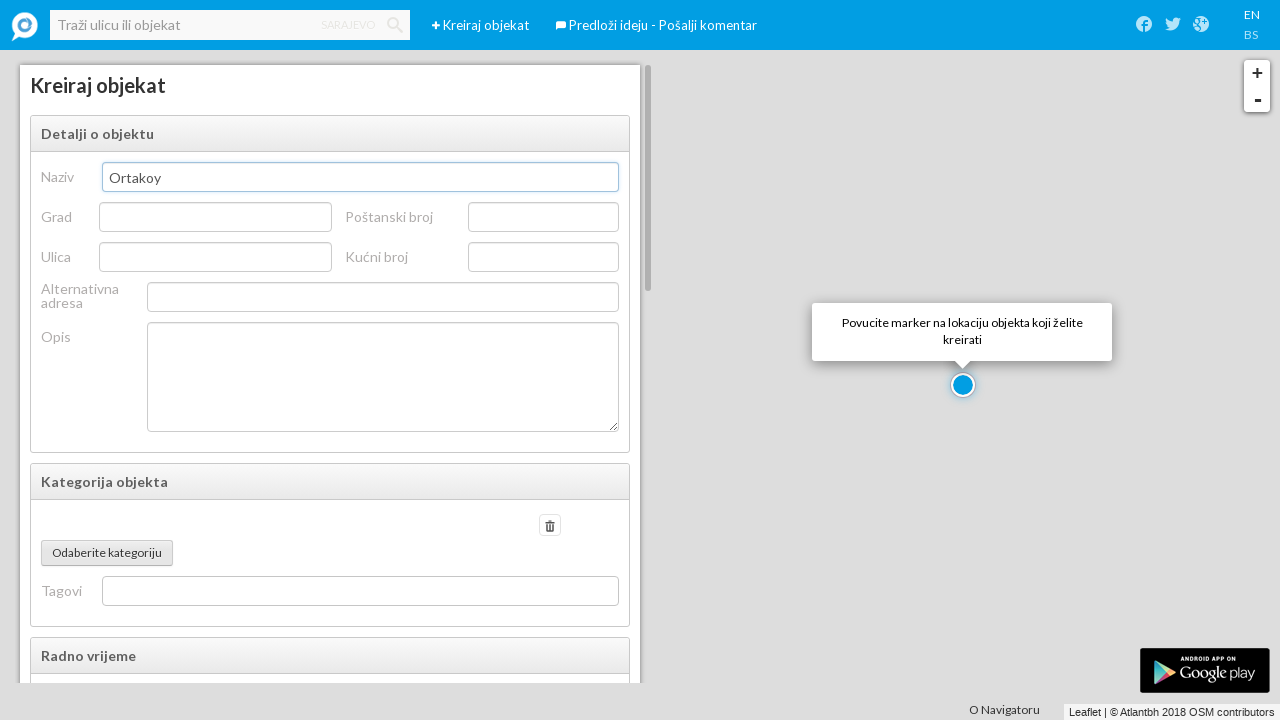

Selected 'Hrana' category from the dropdown on select
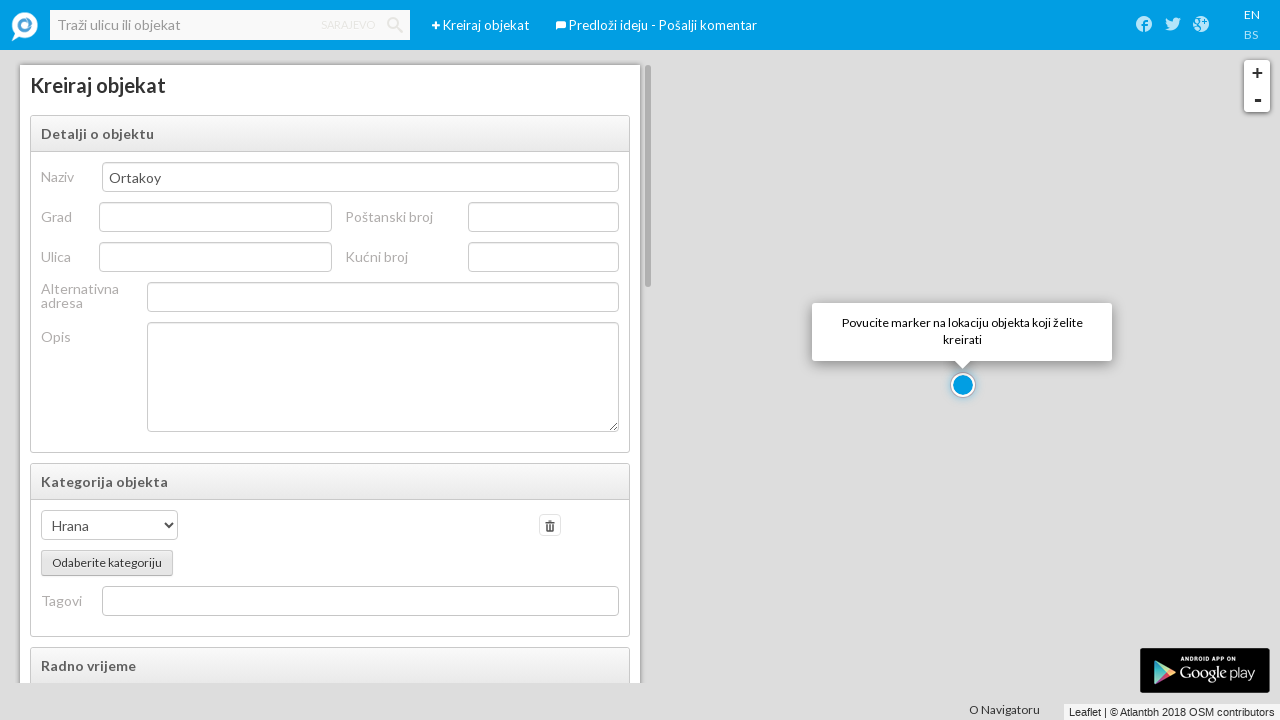

Waited 1000ms for category selection to register
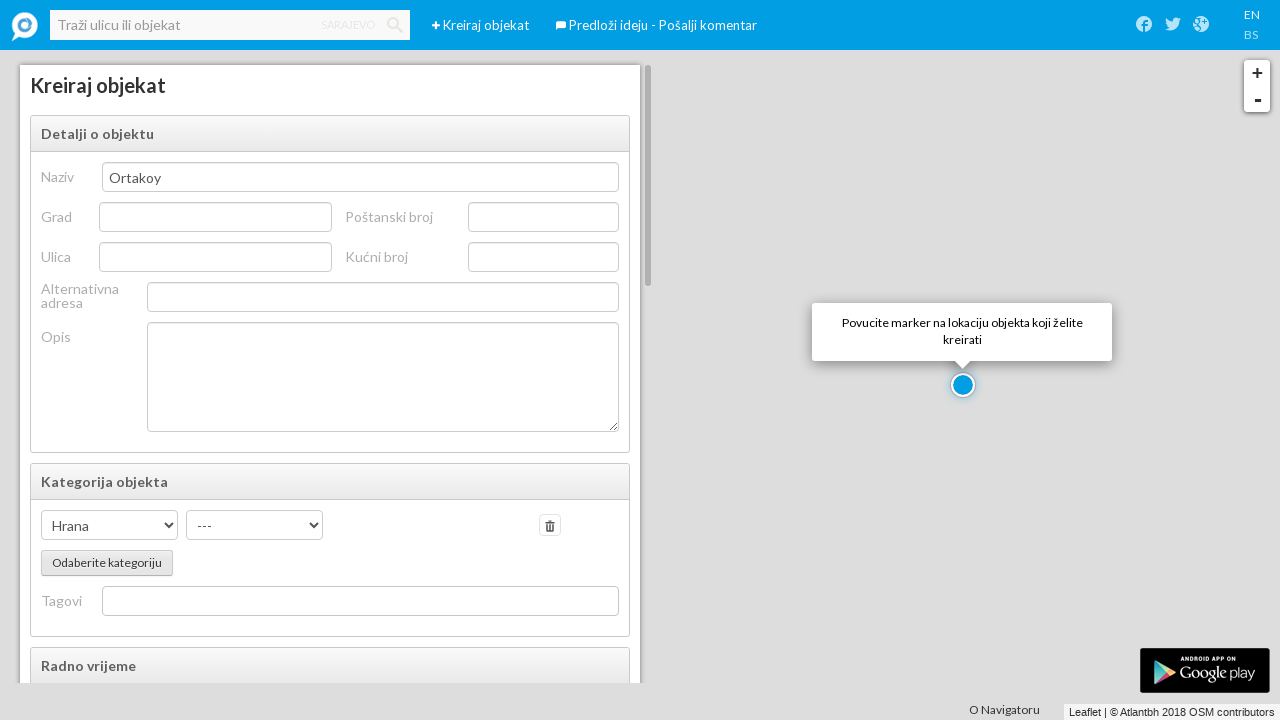

Clicked the create/submit button to create the place at (282, 668) on button.btn.btn-success
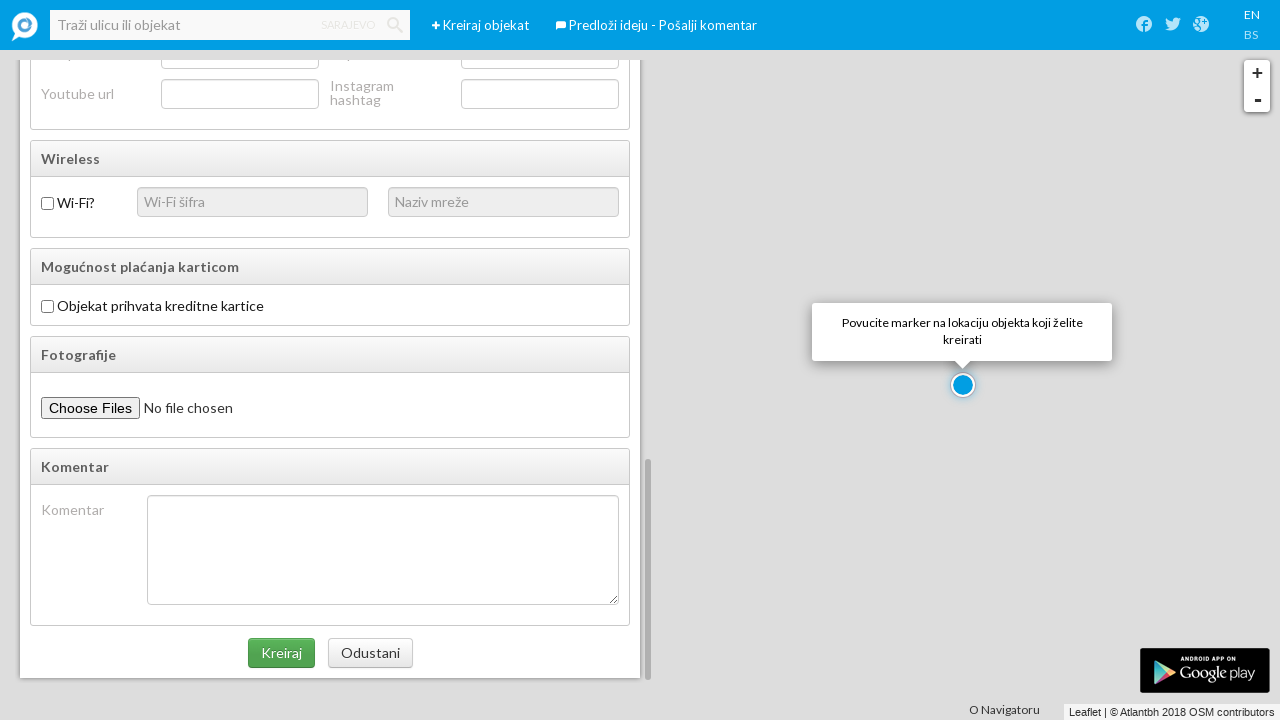

Waited 2000ms for place creation to complete
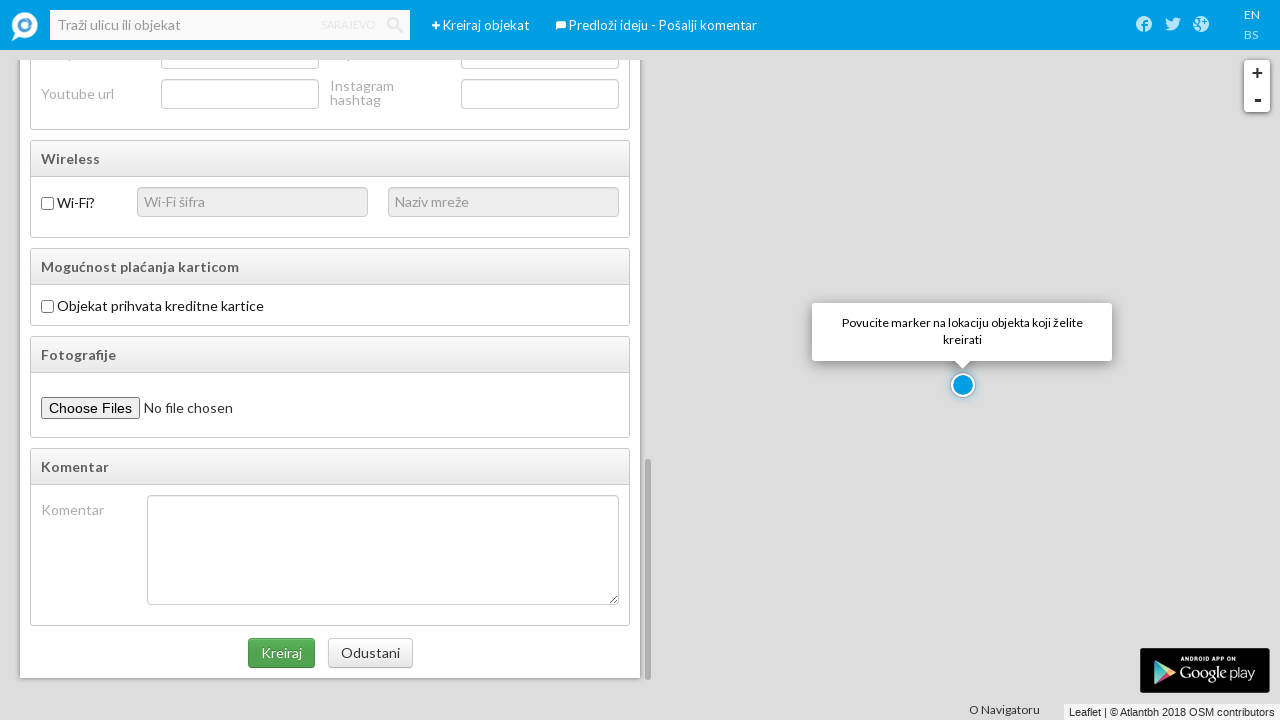

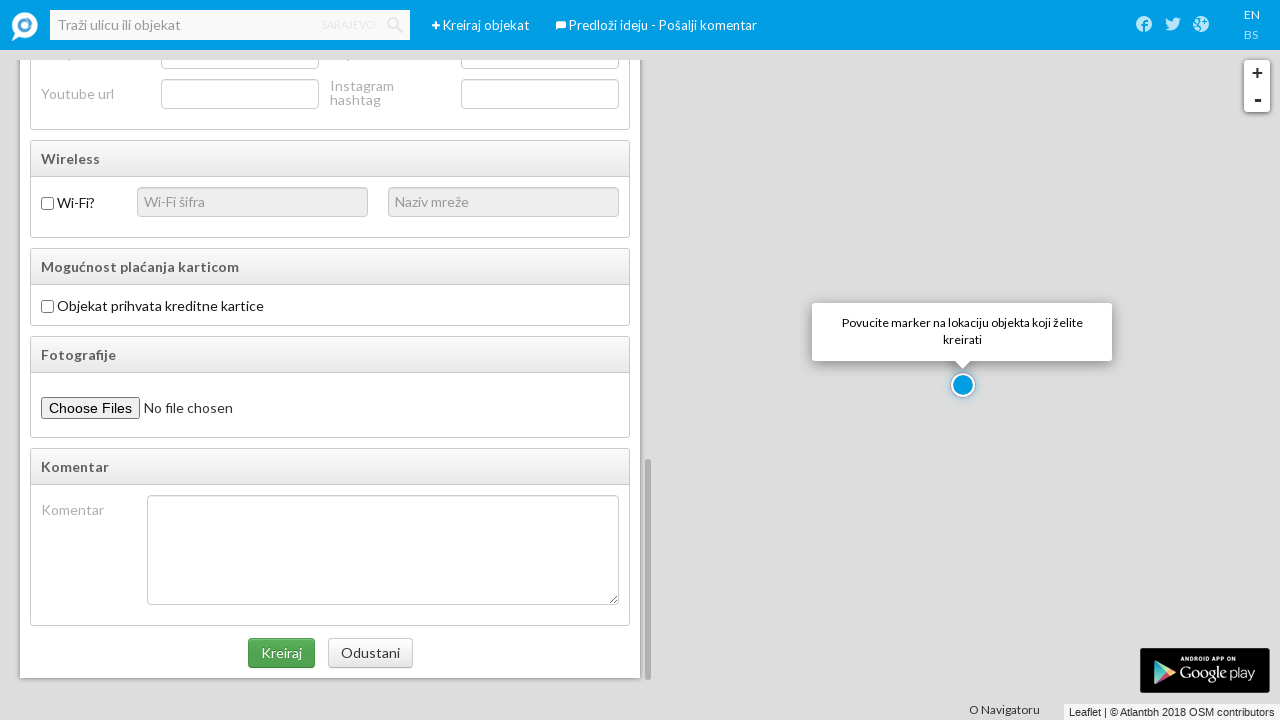